Tests that hover events are properly logged by hovering over an element and then moving the mouse away, verifying both enter and leave events are logged

Starting URL: https://osstep.github.io/action_hover

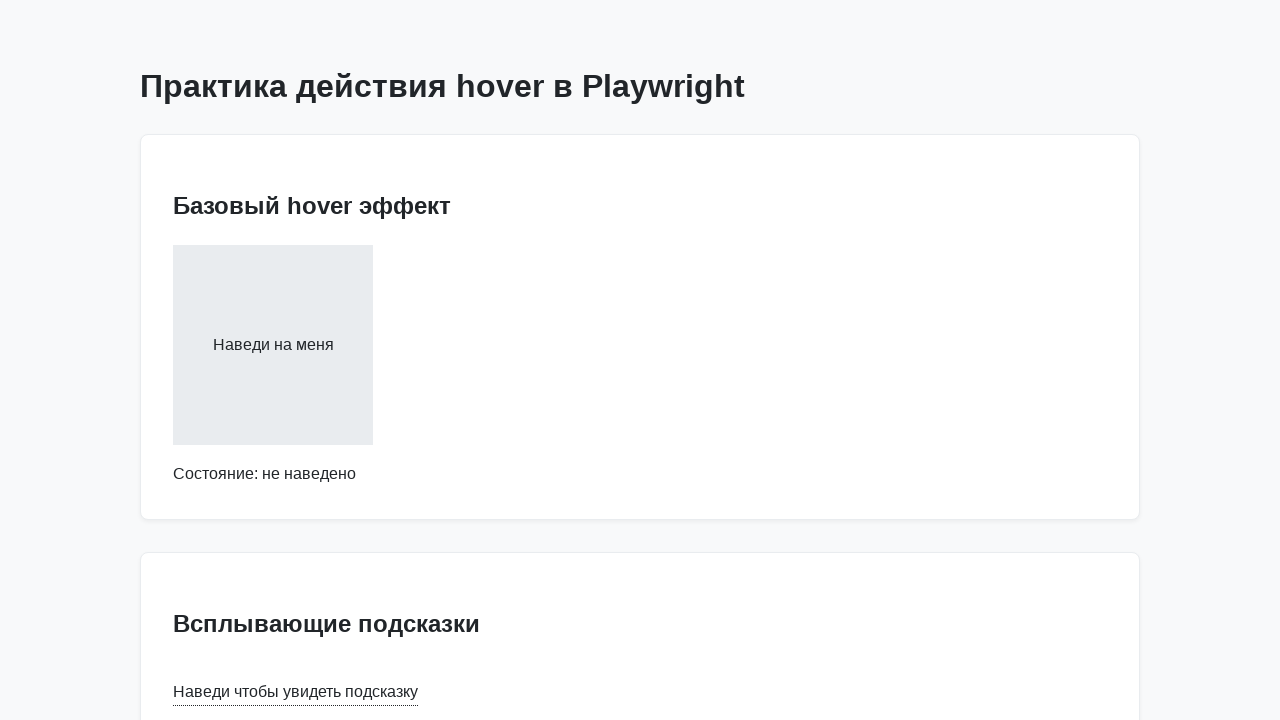

Hovered over element with text 'Наведи на меня' at (273, 345) on internal:text="\u041d\u0430\u0432\u0435\u0434\u0438 \u043d\u0430 \u043c\u0435\u0
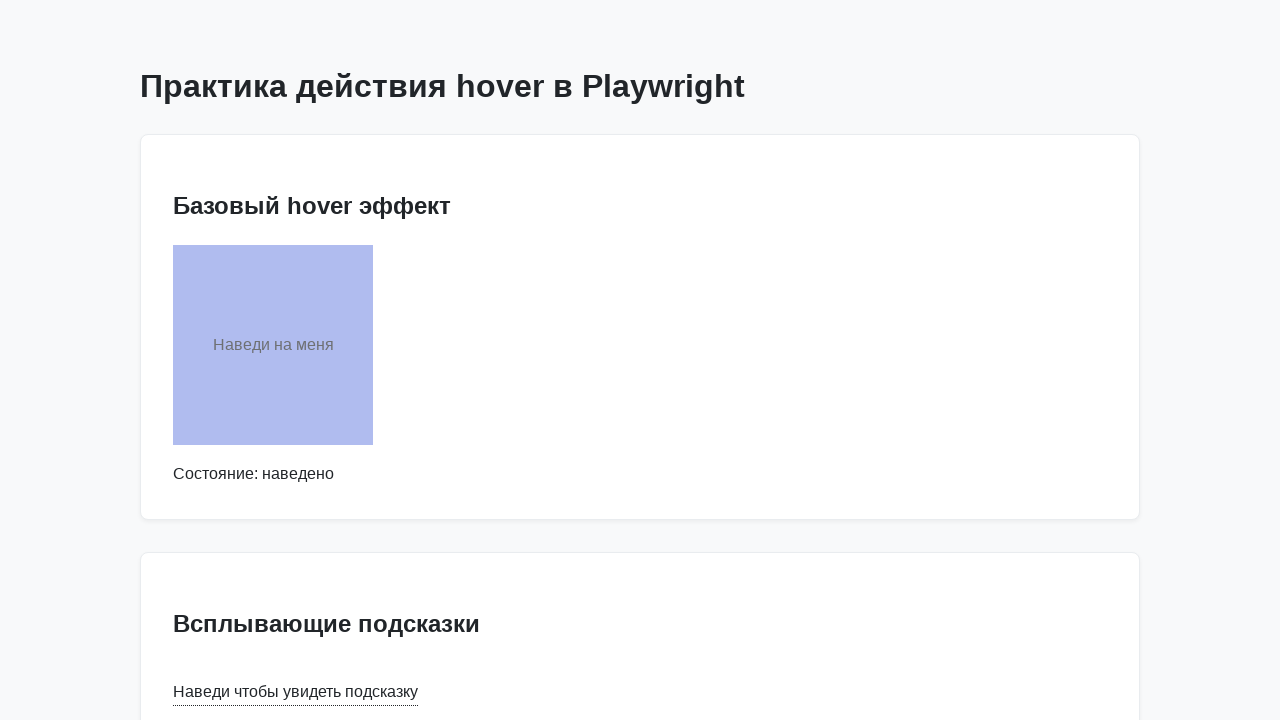

Verified hover enter event is logged in #hover-log
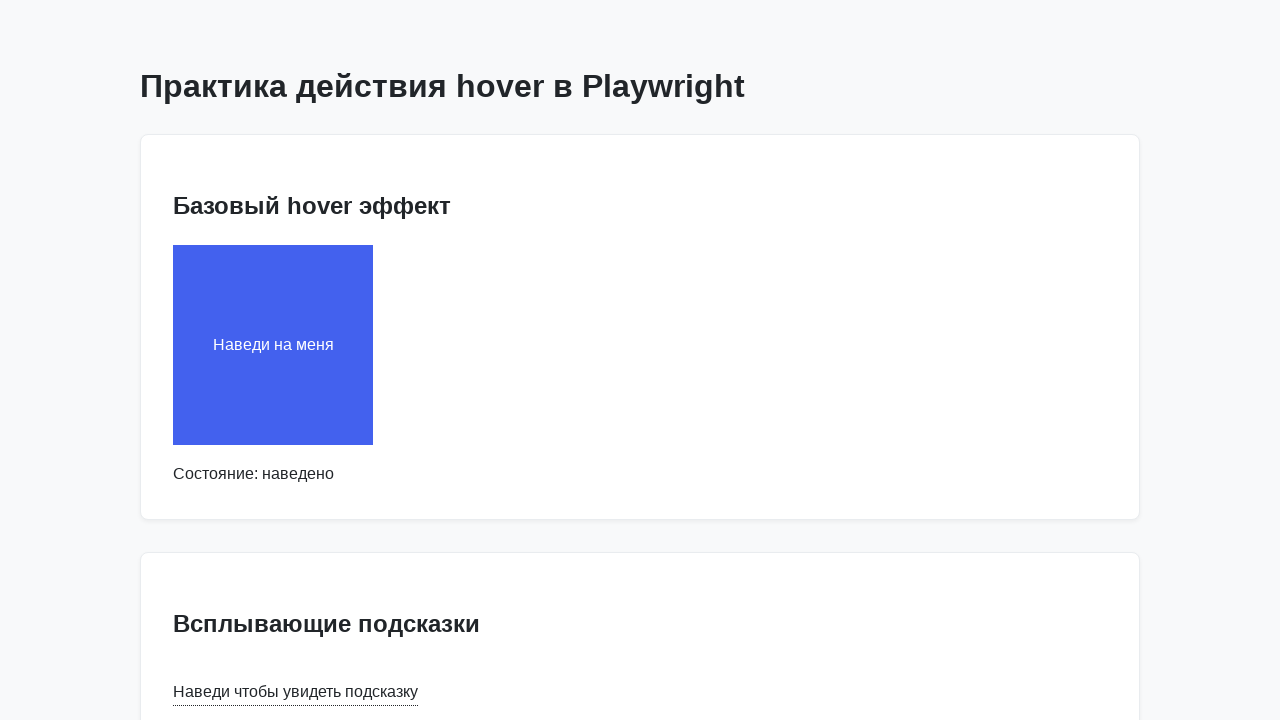

Moved mouse away from element to (0, 0) at (0, 0)
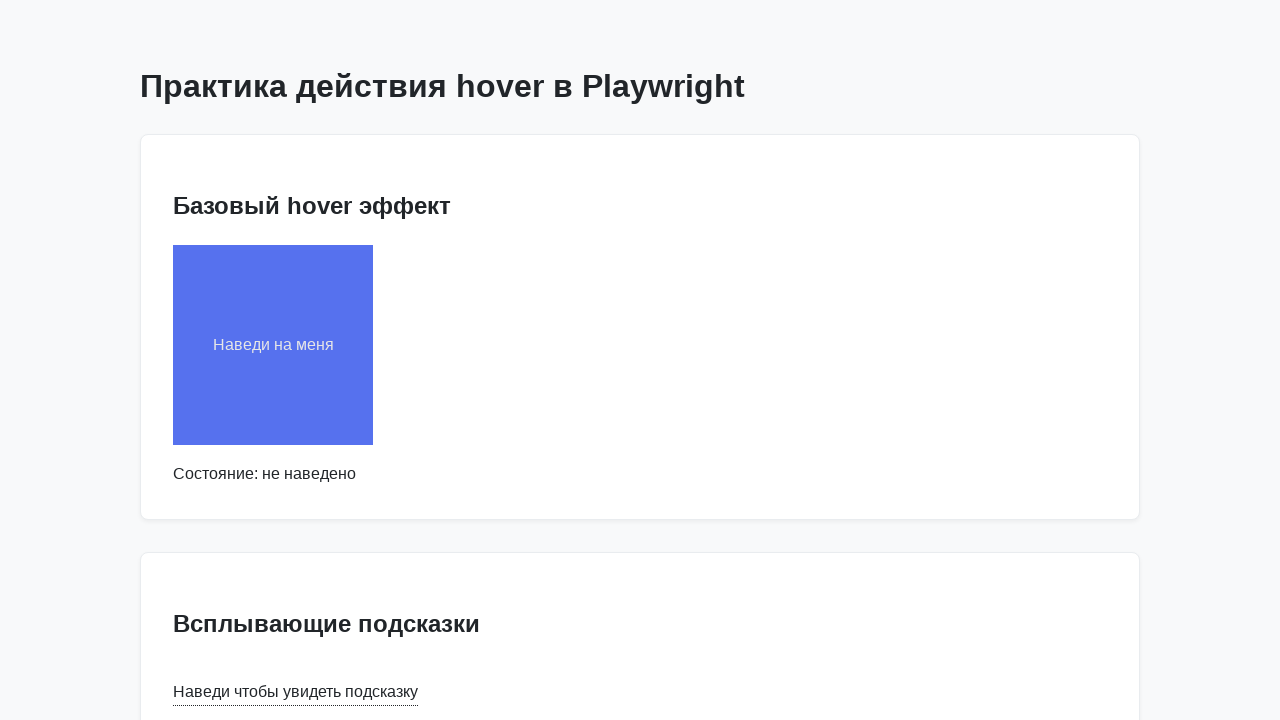

Verified hover leave event is logged in #hover-log
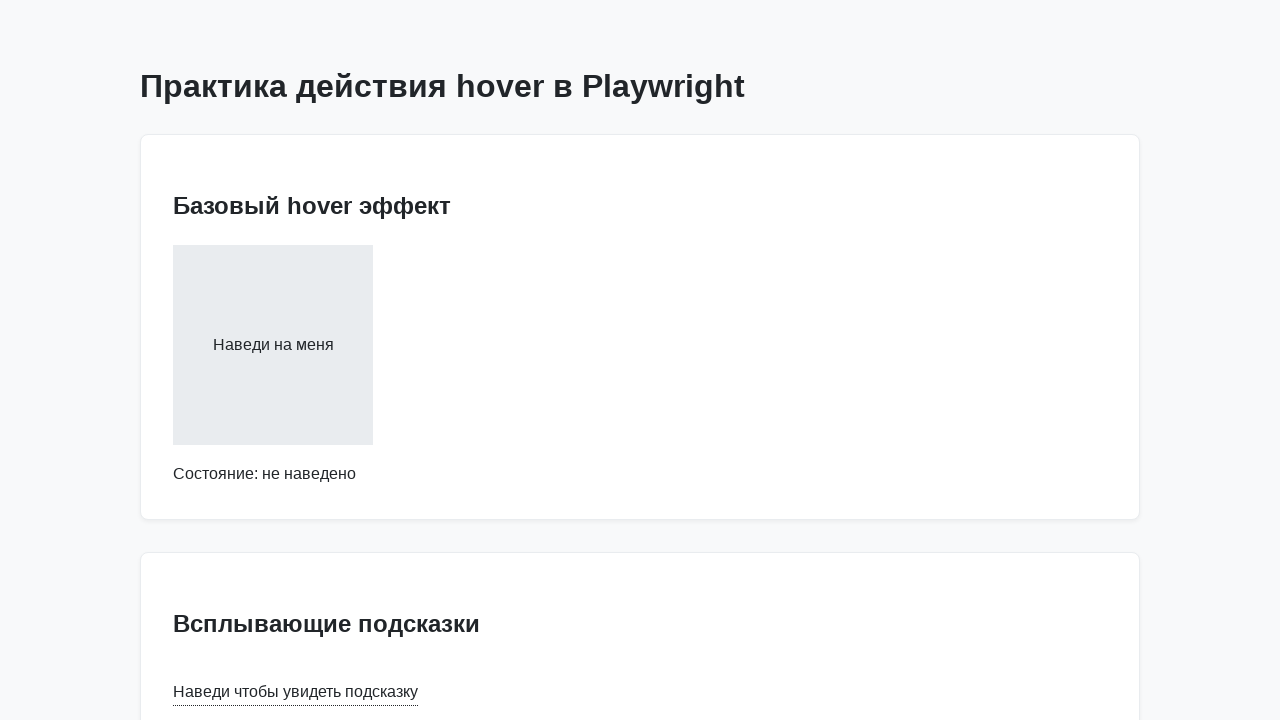

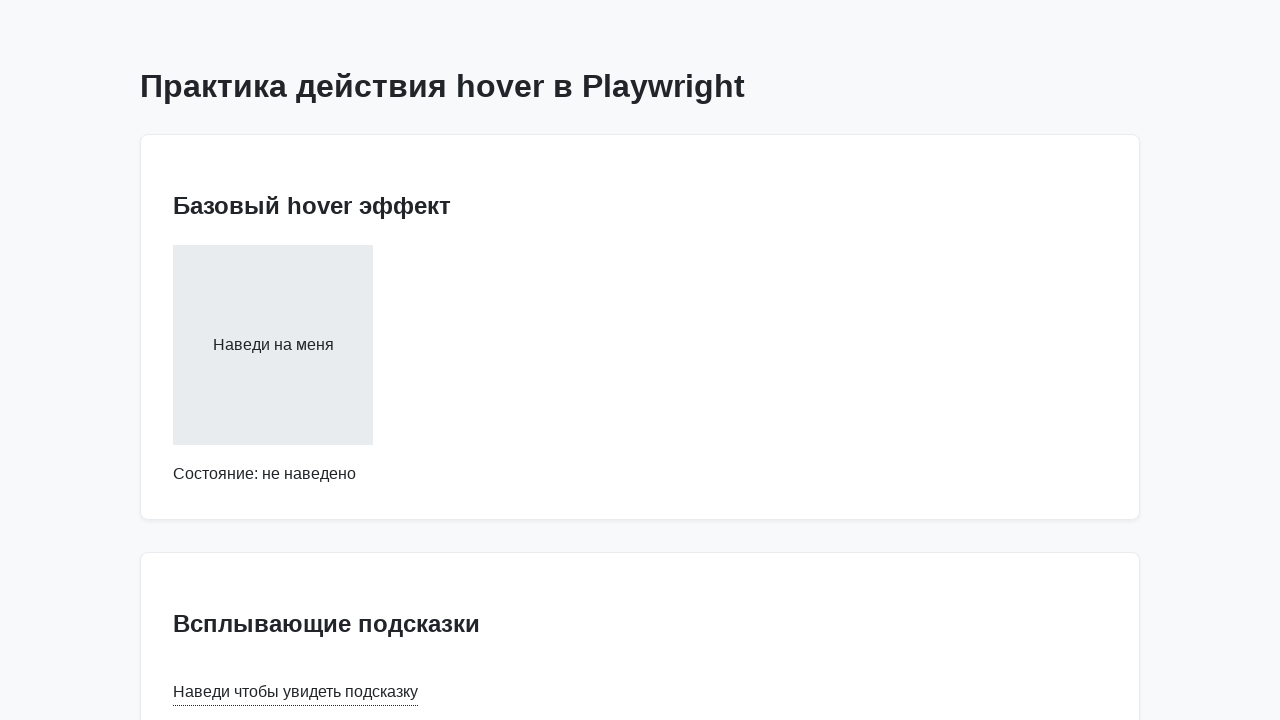